Navigates to the GEMS education website and clicks on the "Find a School" link to explore school options.

Starting URL: https://www.gems.ae/

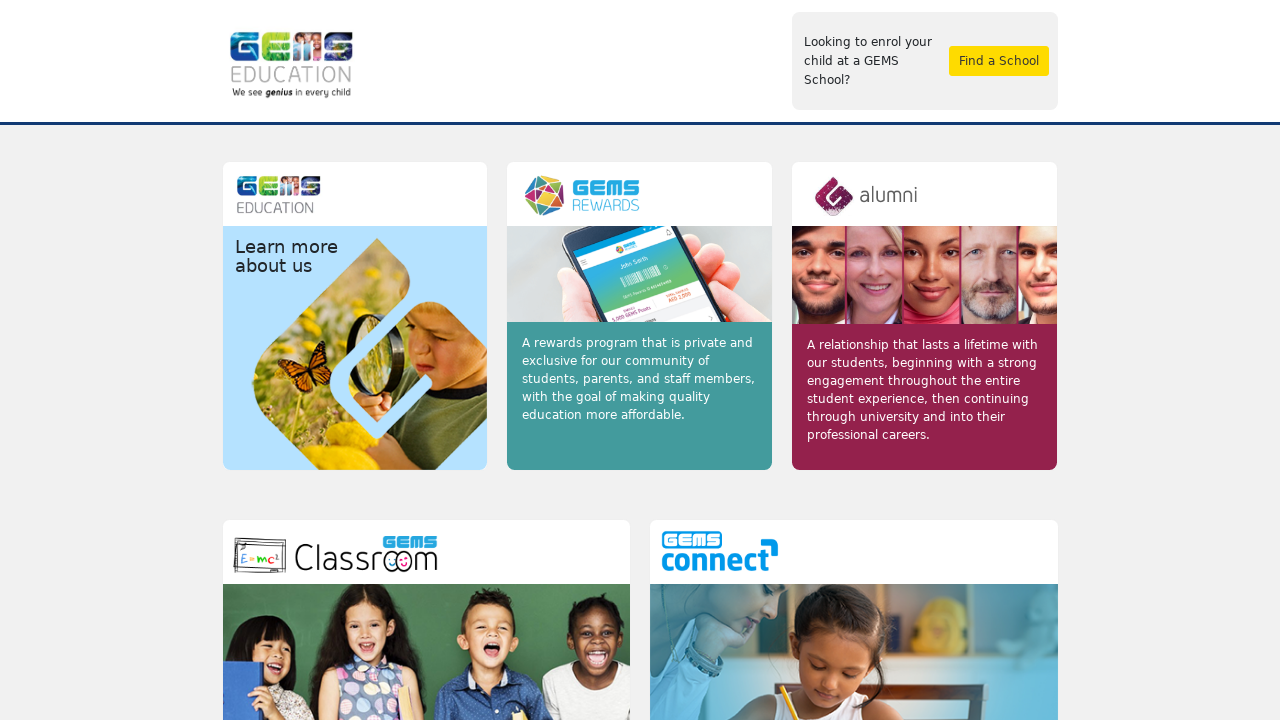

Navigated to GEMS education website at https://www.gems.ae/
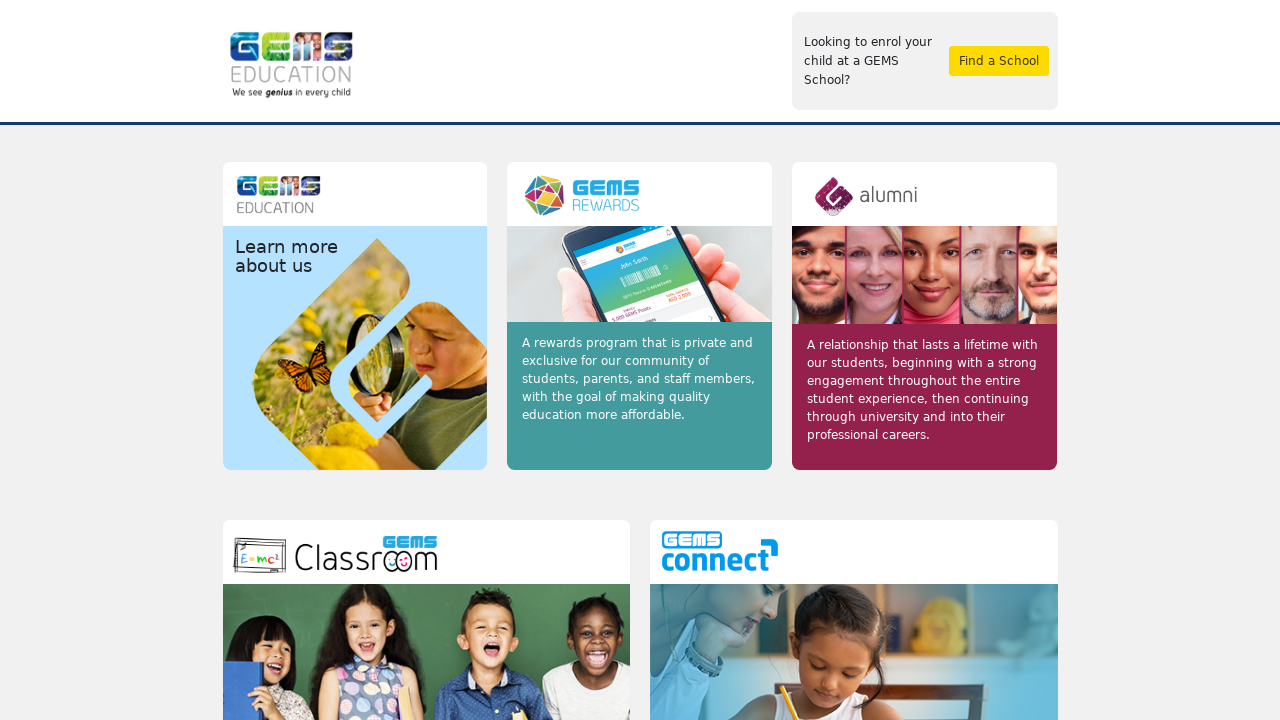

Clicked on 'Find a School' link to explore school options at (999, 61) on text=Find a School
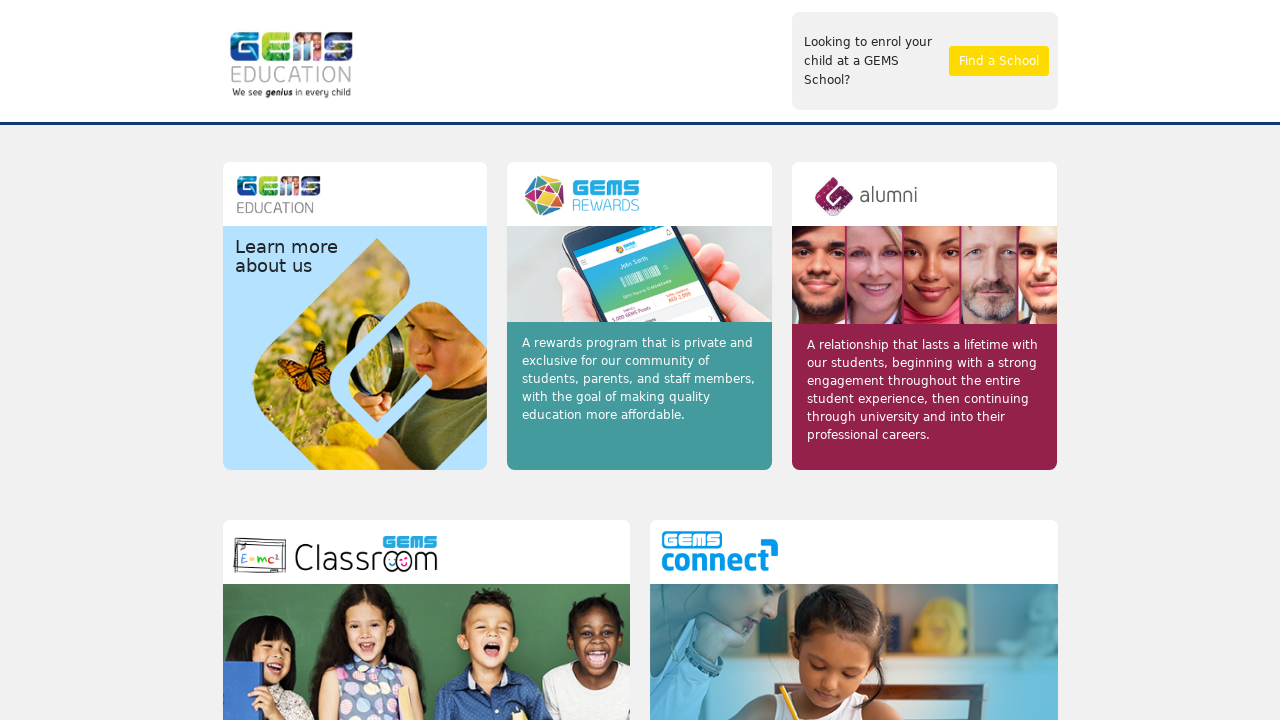

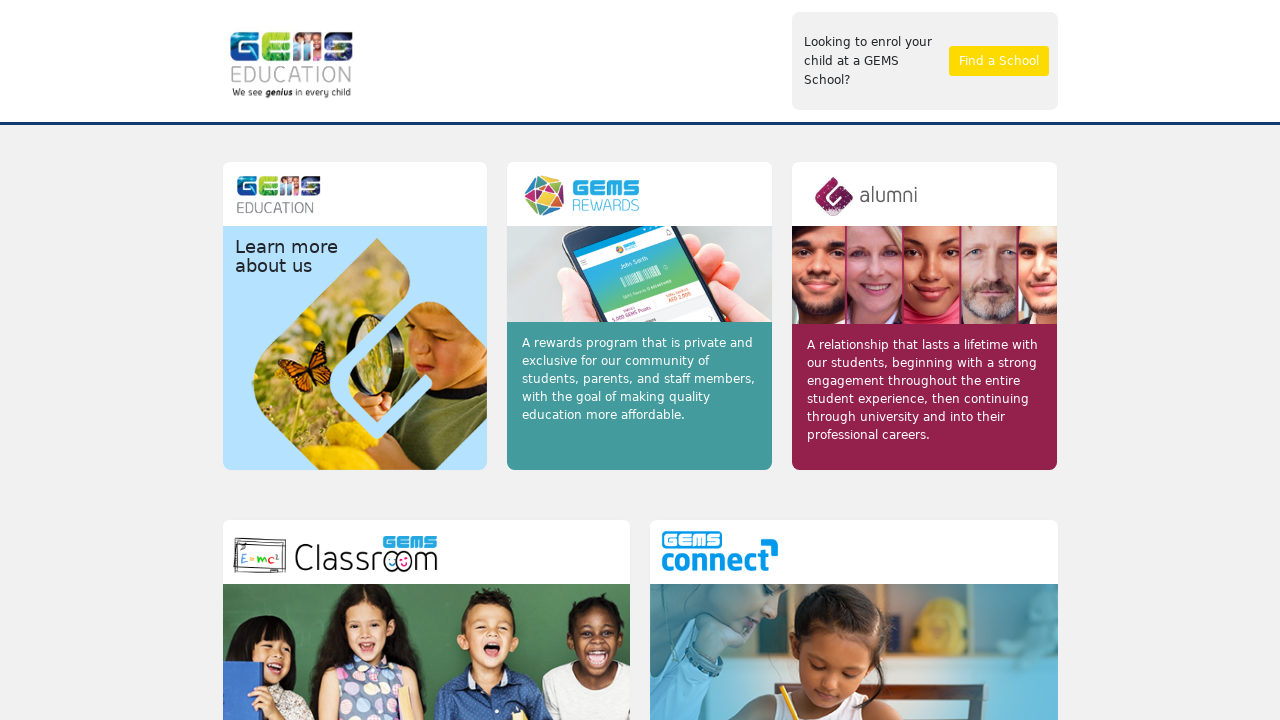